Tests adding multiple specific products (Cucumber, Brocolli, Beetroot) to a shopping cart on an e-commerce practice website by iterating through product listings and clicking the add to cart button for matching items.

Starting URL: https://rahulshettyacademy.com/seleniumPractise/#/

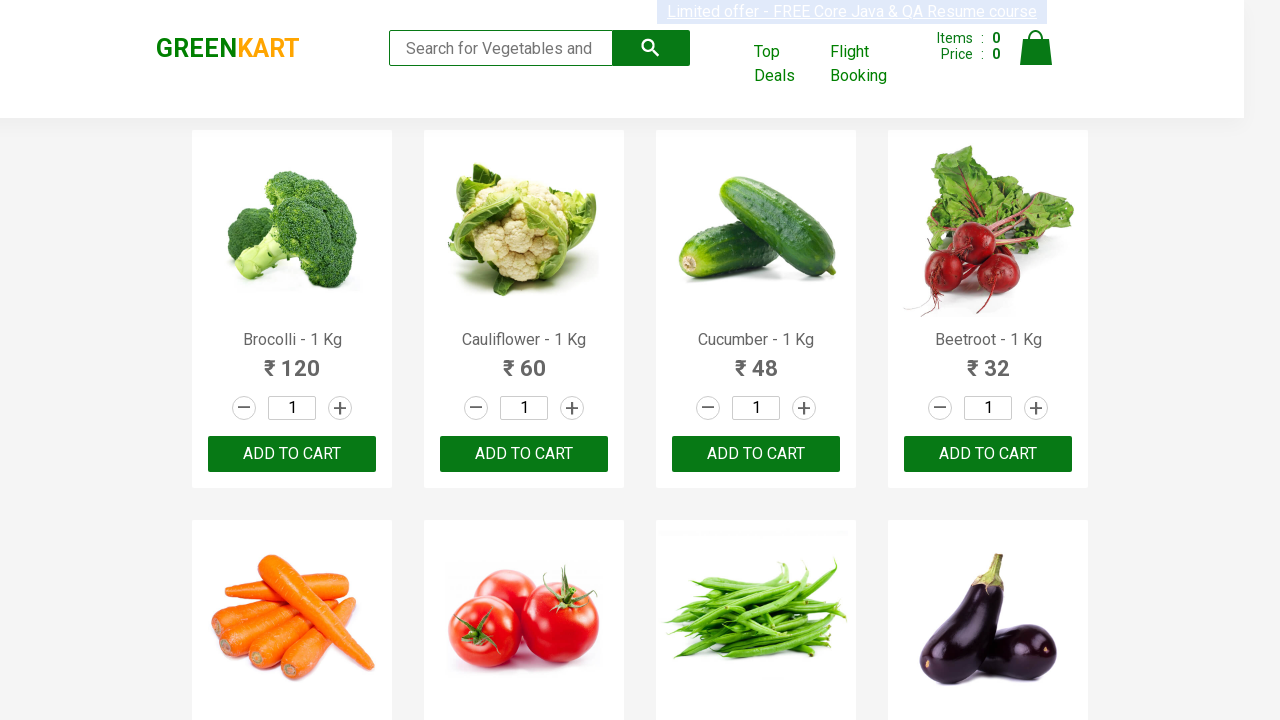

Waited for product listings to load
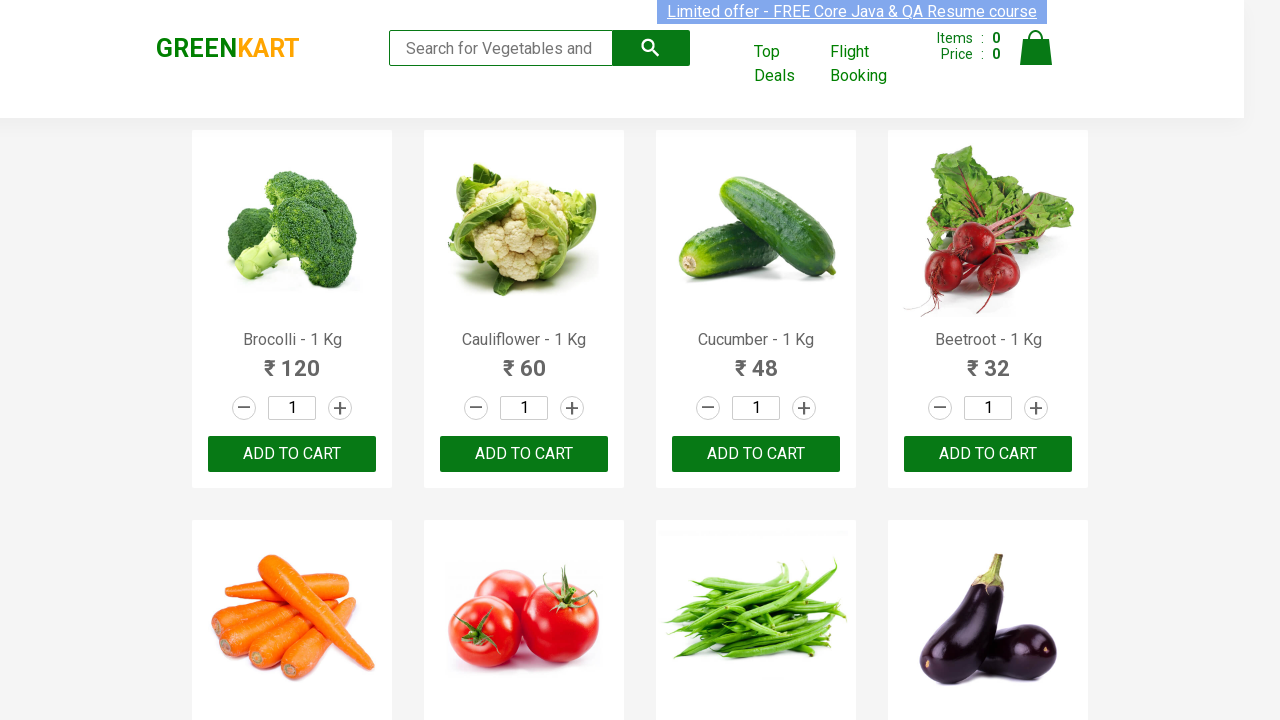

Retrieved all product name elements from the page
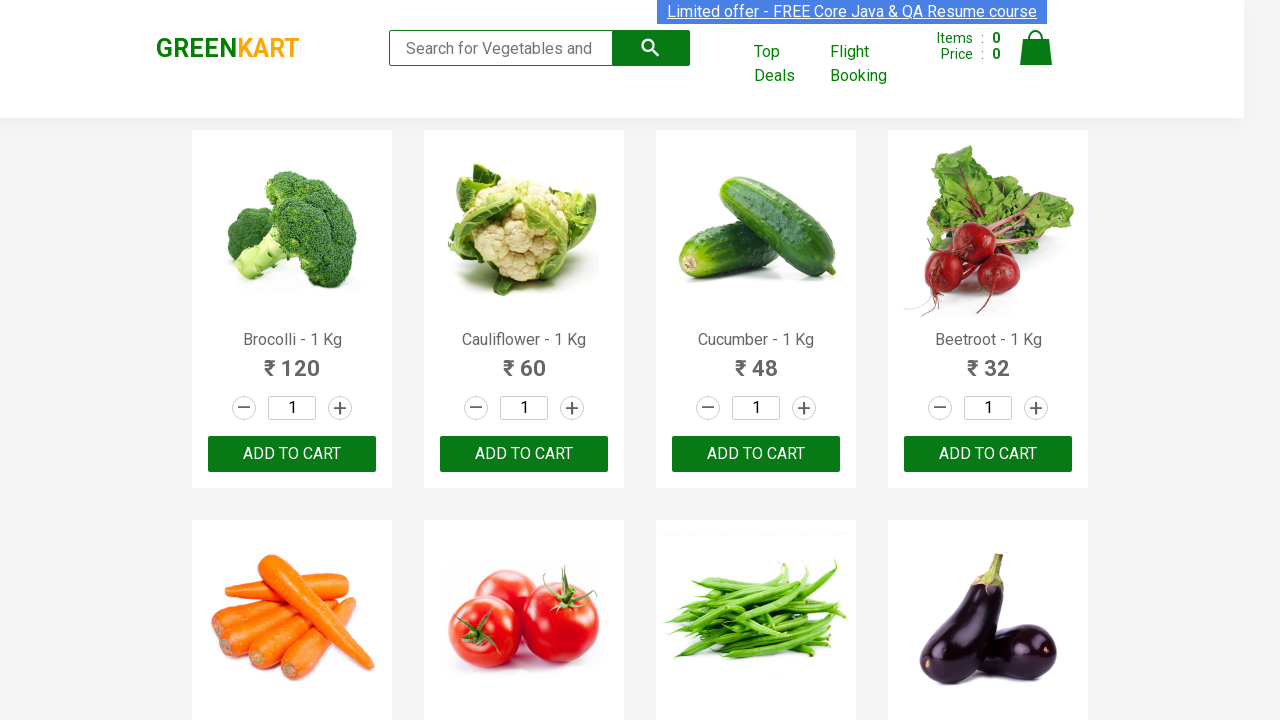

Retrieved product name: Brocolli - 1 Kg
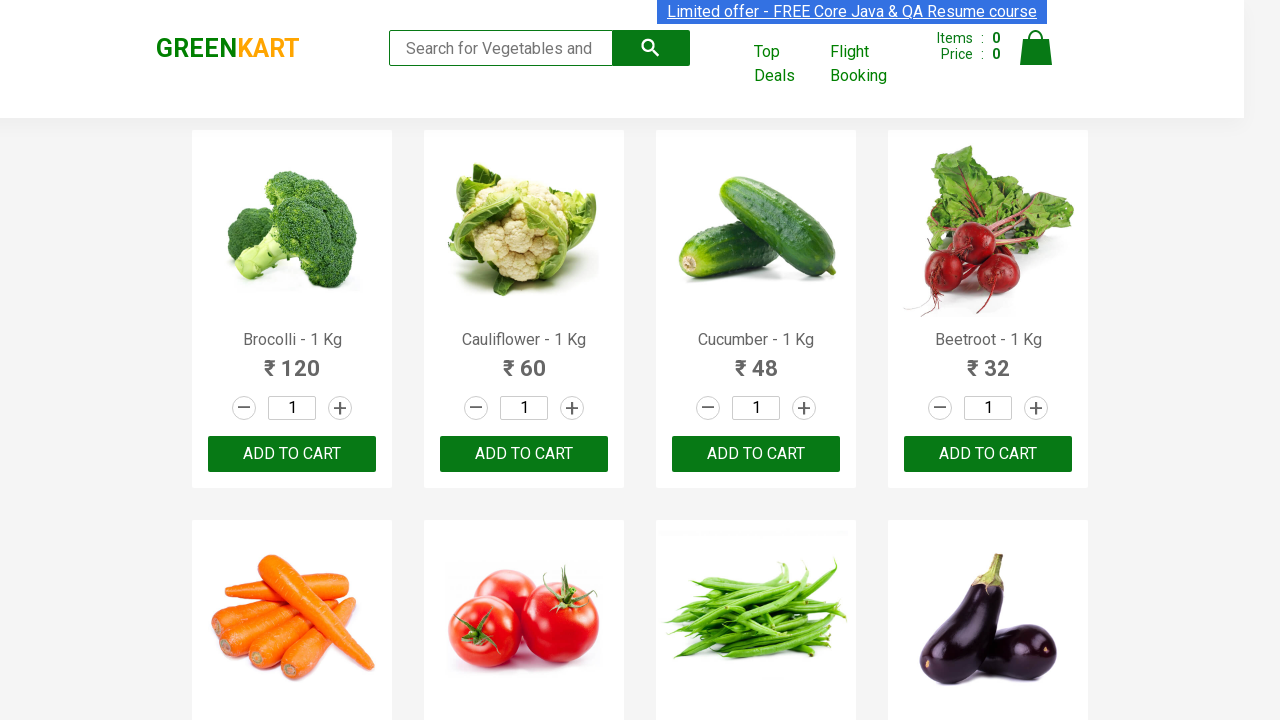

Clicked 'Add to Cart' button for Brocolli at (292, 454) on xpath=//div[@class='product-action']/button >> nth=0
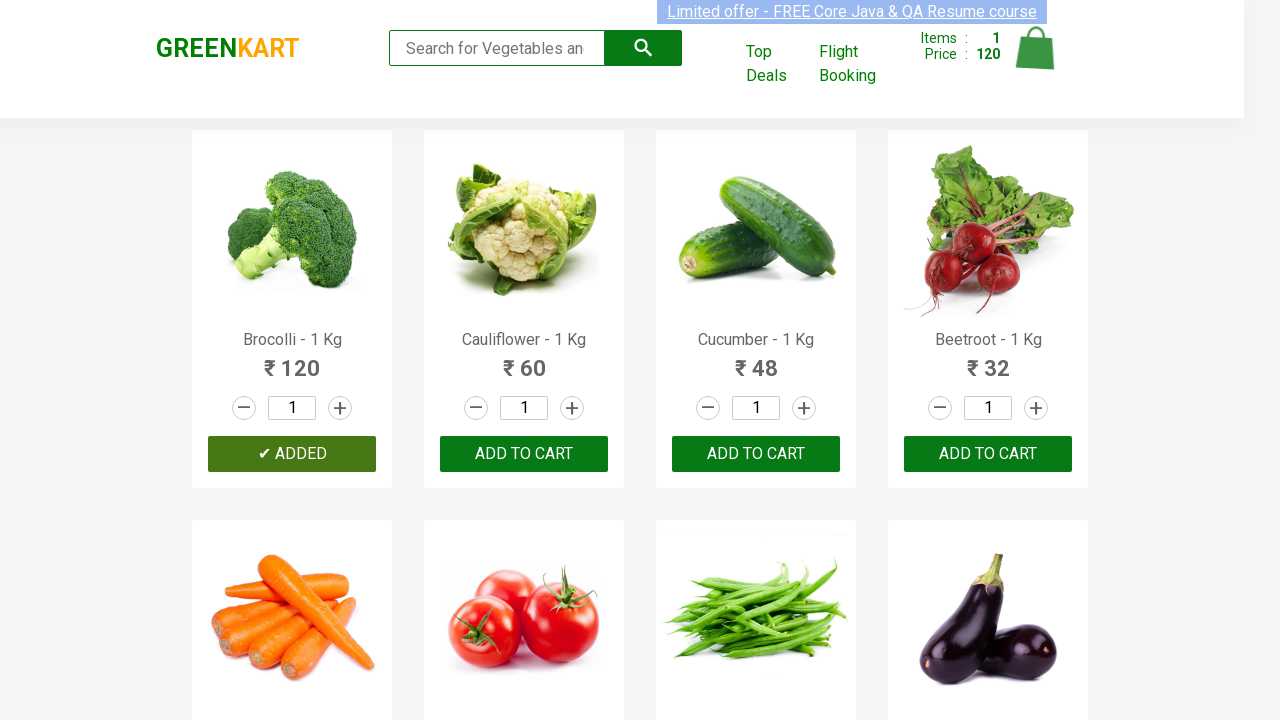

Retrieved product name: Cauliflower - 1 Kg
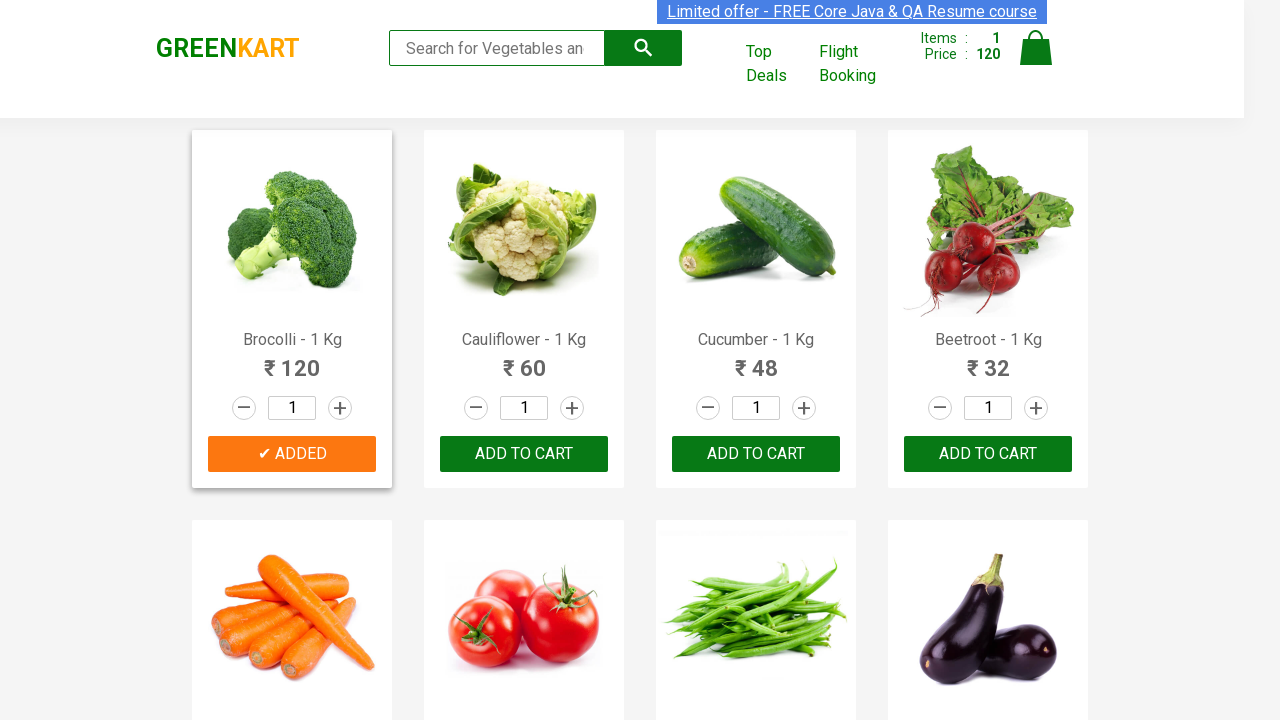

Retrieved product name: Cucumber - 1 Kg
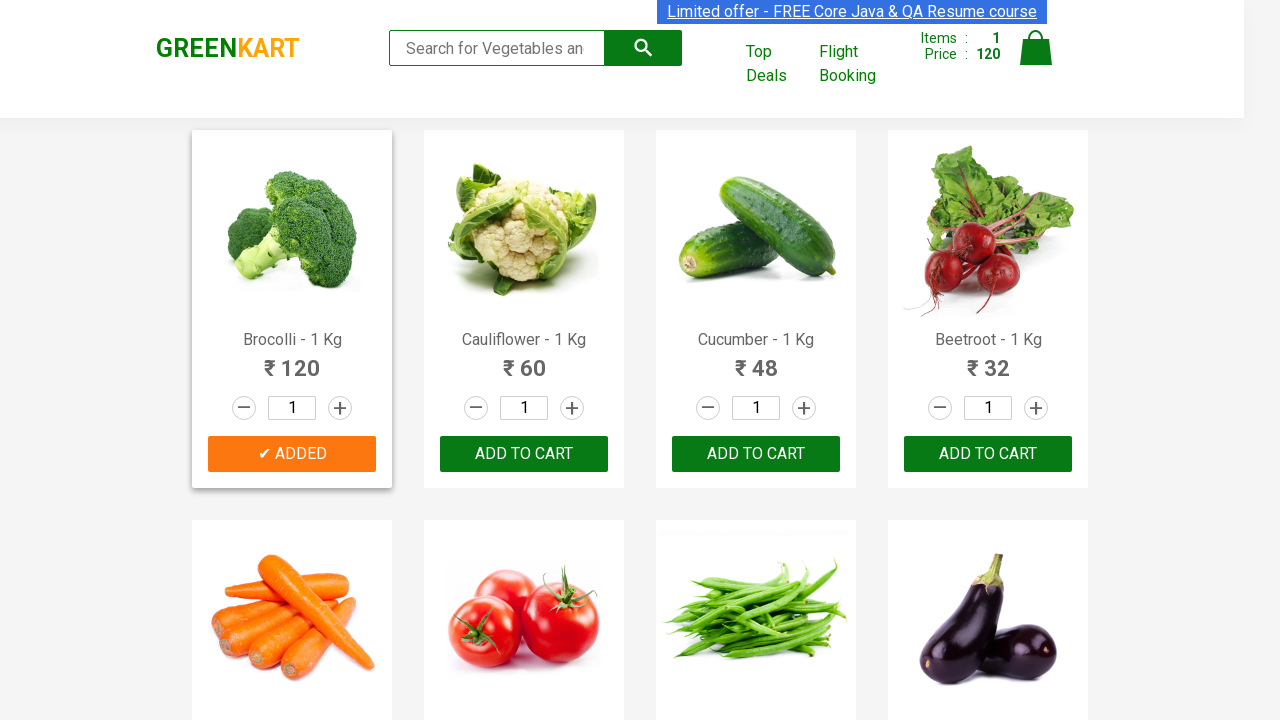

Clicked 'Add to Cart' button for Cucumber at (756, 454) on xpath=//div[@class='product-action']/button >> nth=2
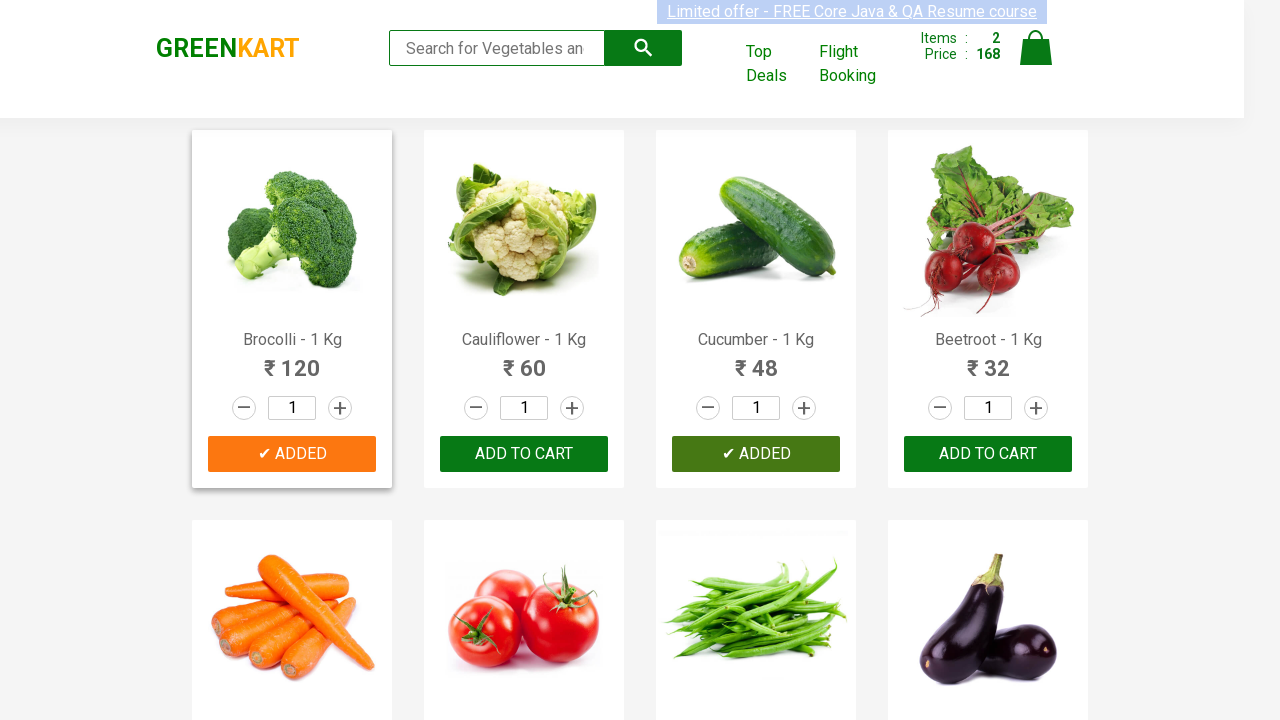

Retrieved product name: Beetroot - 1 Kg
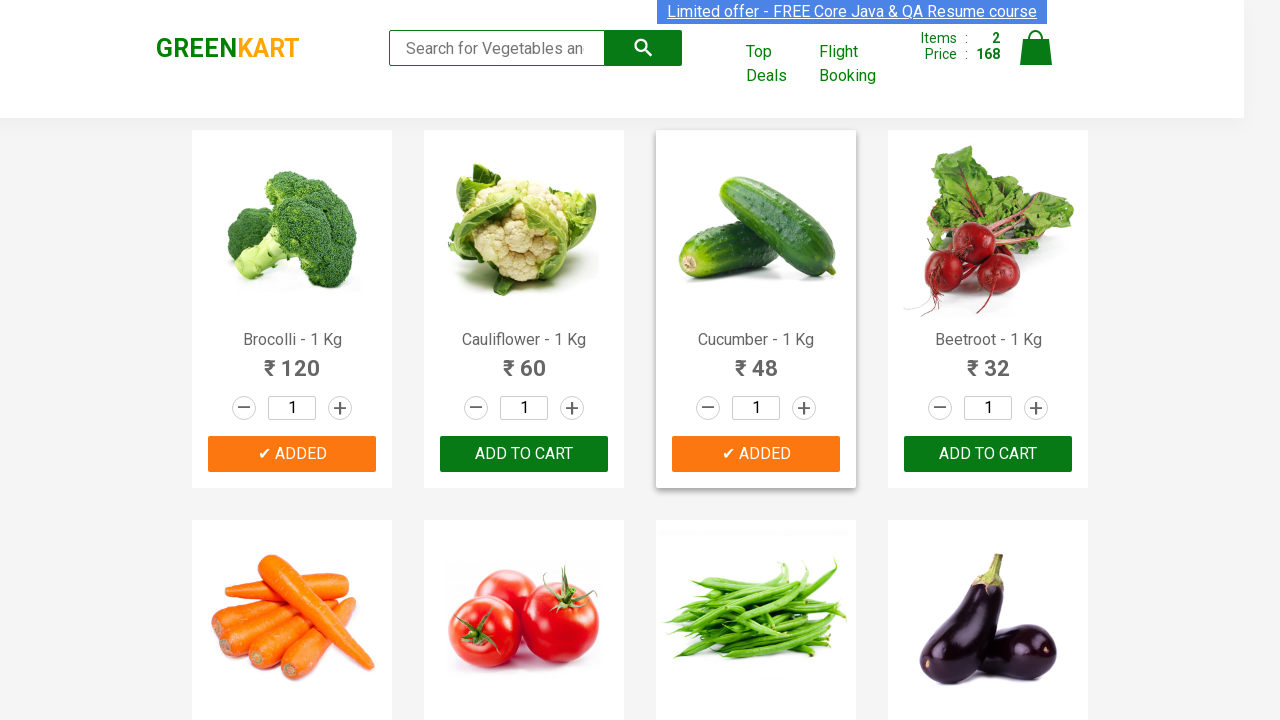

Clicked 'Add to Cart' button for Beetroot at (988, 454) on xpath=//div[@class='product-action']/button >> nth=3
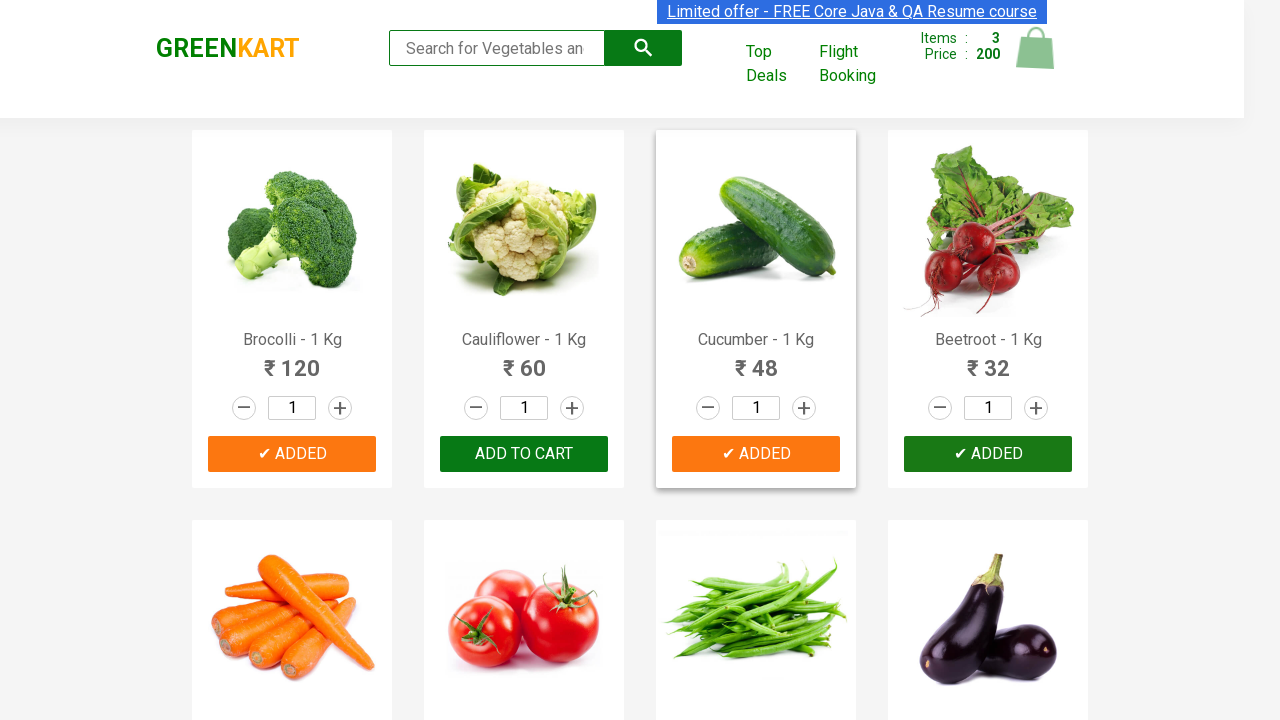

All 3 required items (Cucumber, Brocolli, Beetroot) have been added to cart
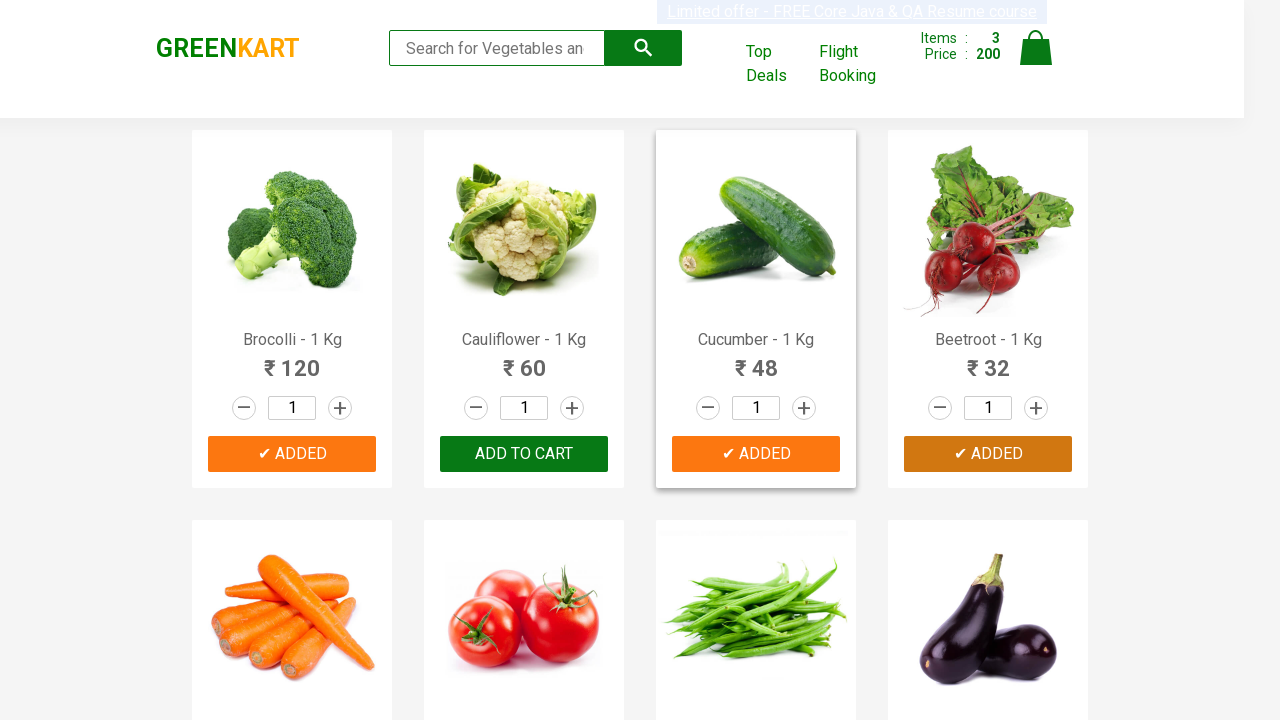

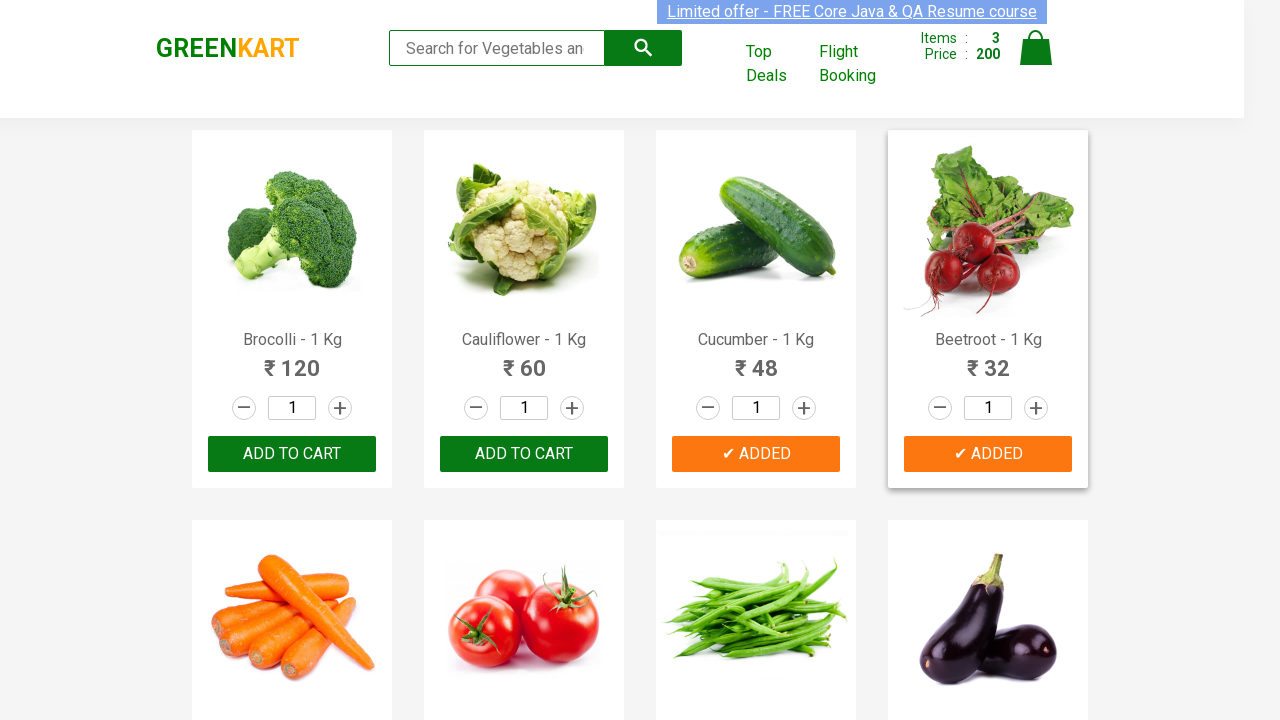